Tests a form submission that involves calculating a mathematical value from an element attribute, filling in the answer, selecting checkboxes and radio buttons, then submitting the form

Starting URL: http://suninjuly.github.io/get_attribute.html

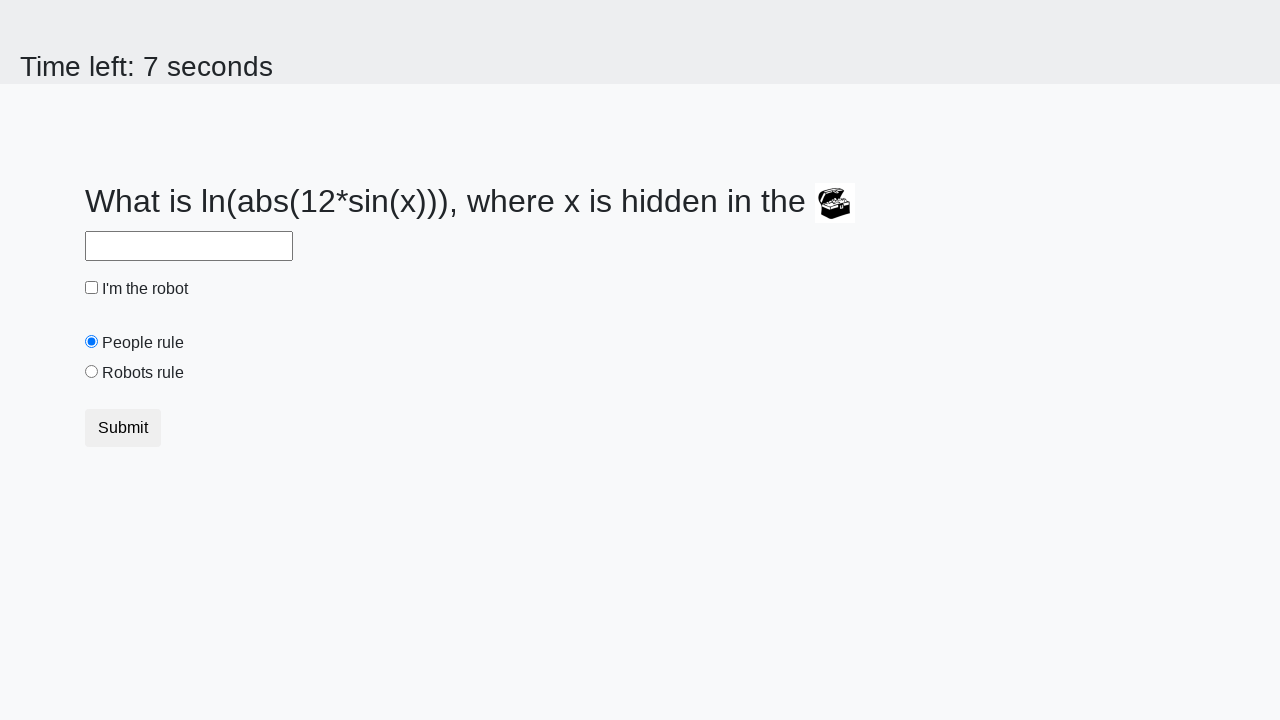

Retrieved valuex attribute from treasure image element
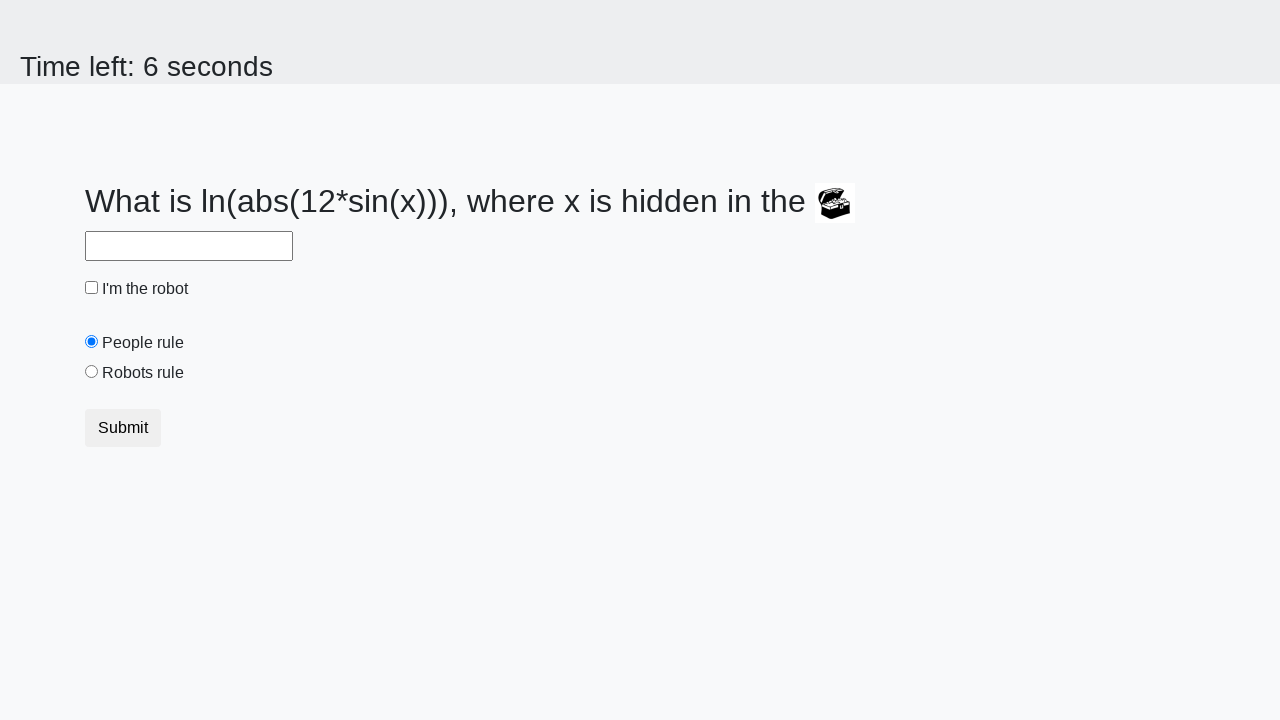

Calculated mathematical value from valuex attribute using logarithm formula
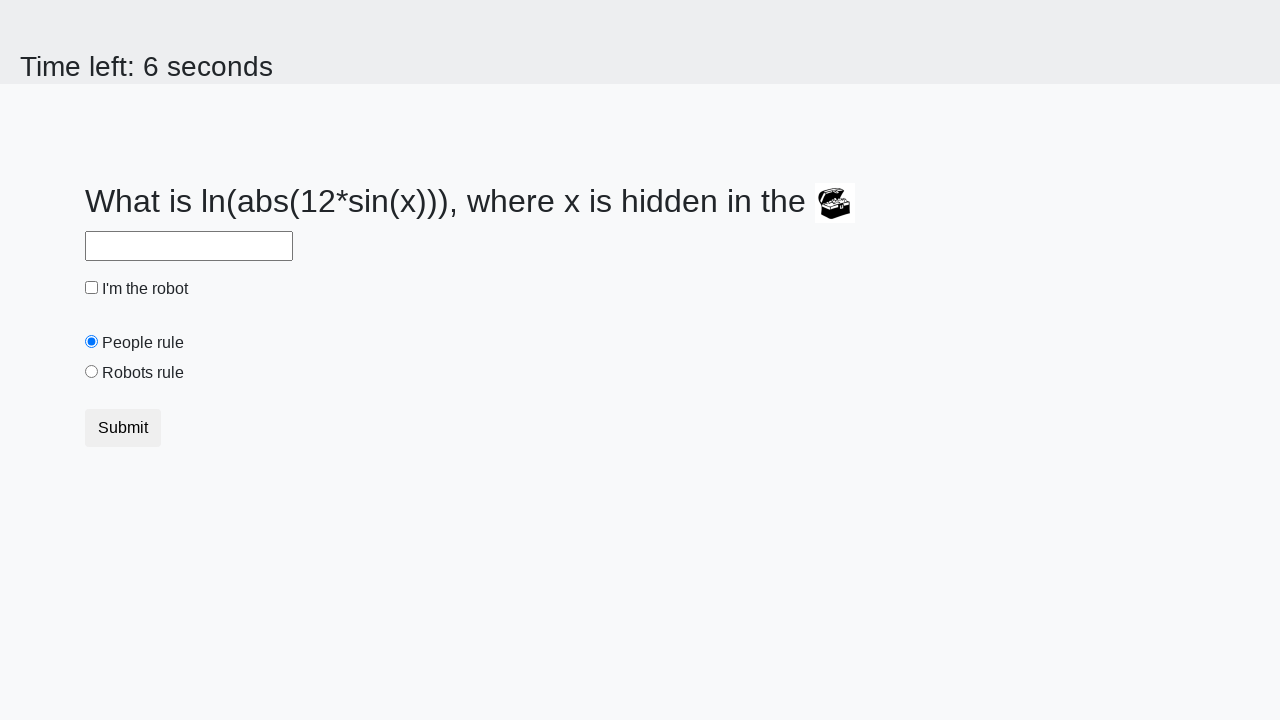

Filled answer field with calculated mathematical value on #answer
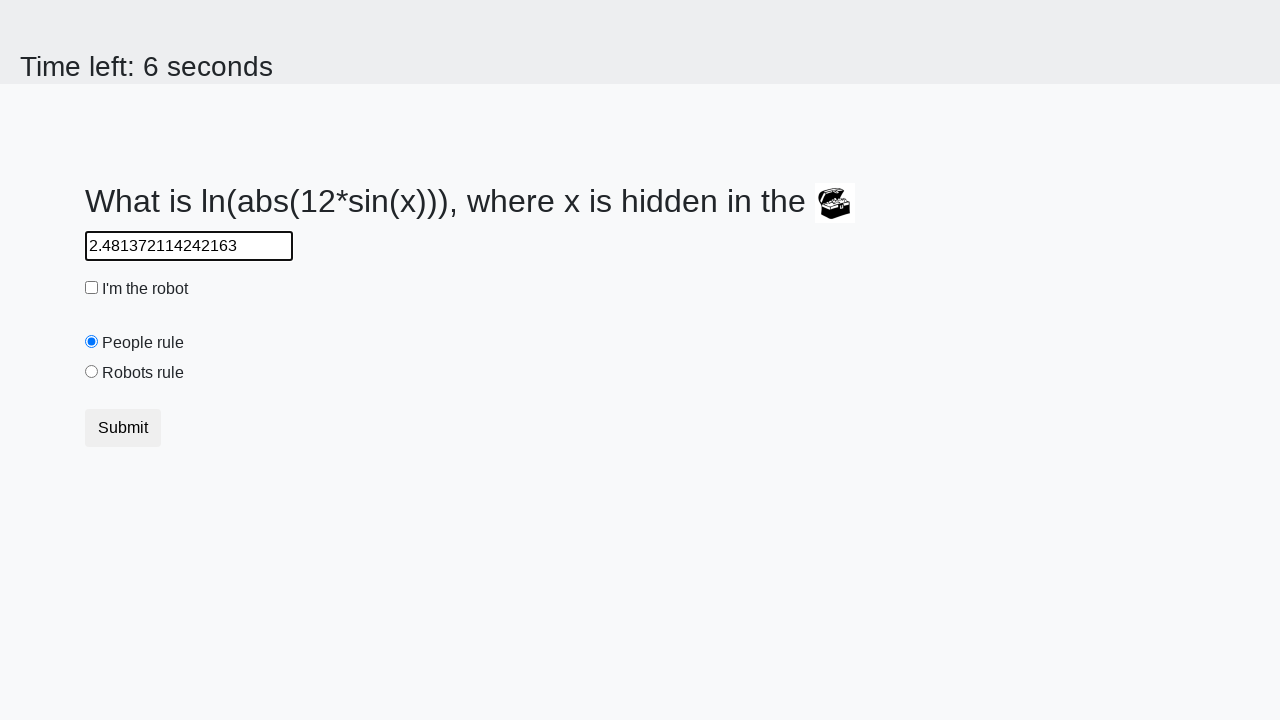

Clicked robot checkbox at (92, 288) on #robotCheckbox
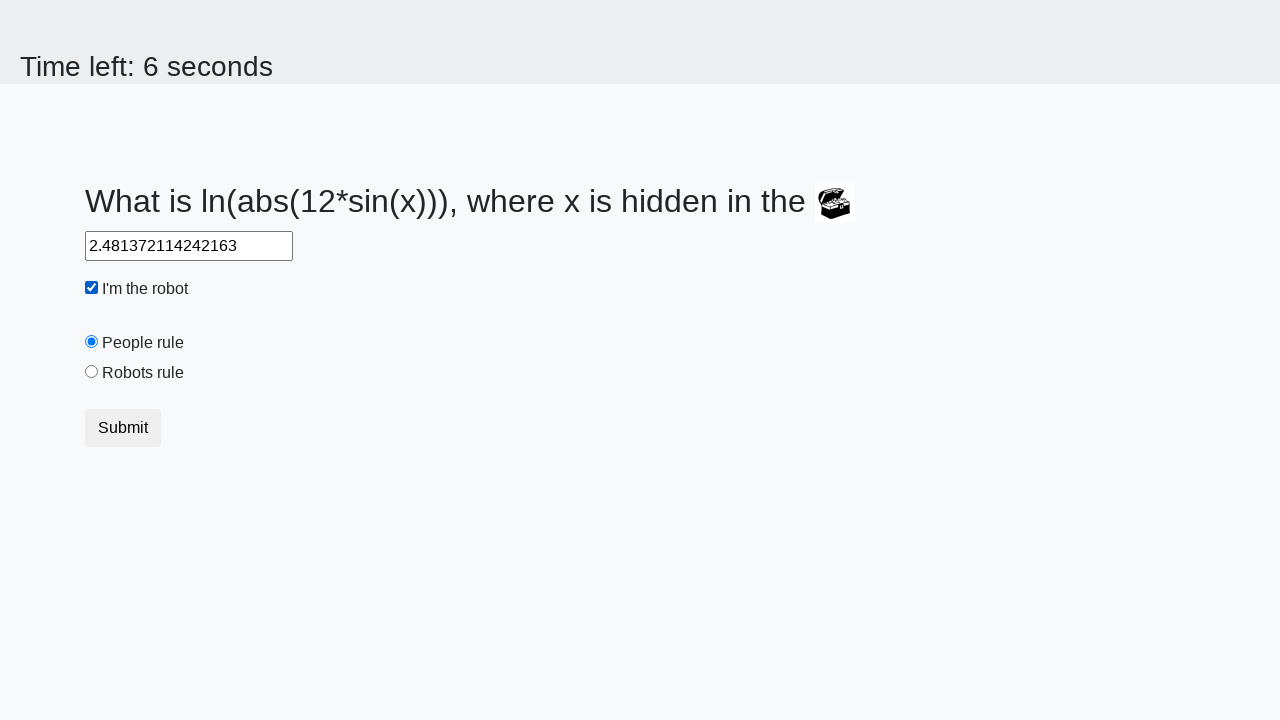

Selected robots rule radio button at (92, 372) on #robotsRule
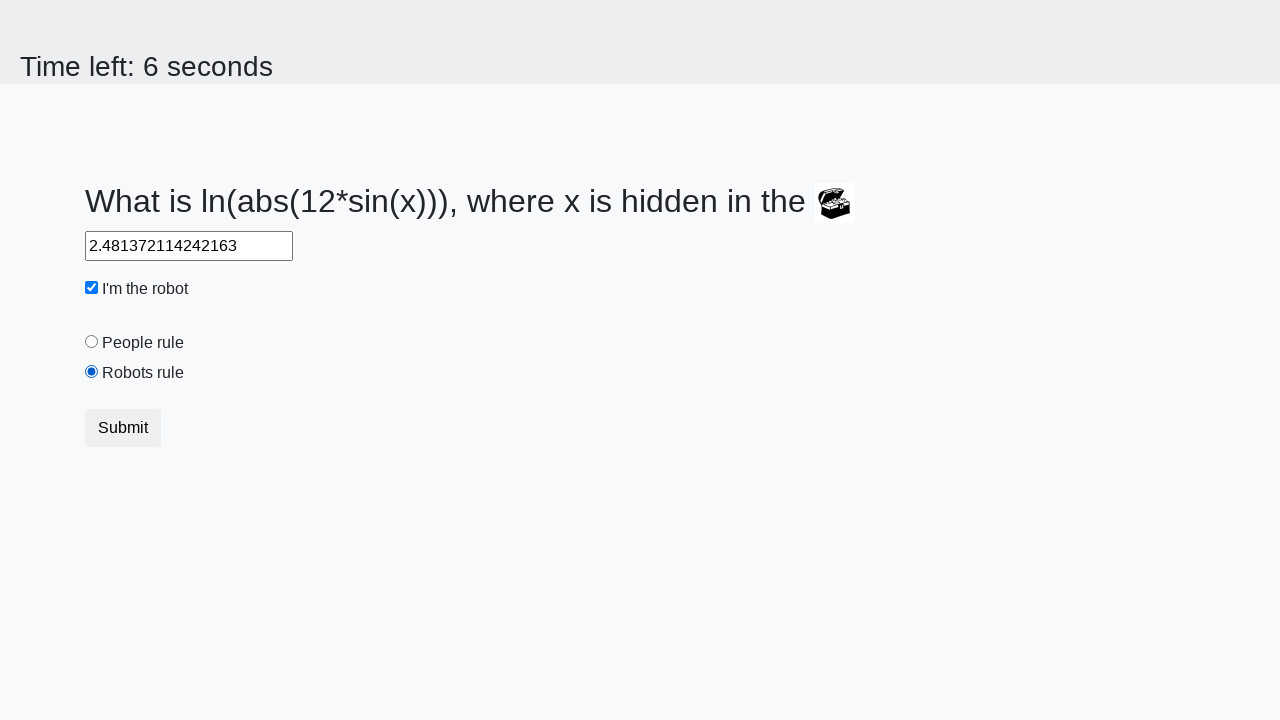

Clicked submit button to submit the form at (123, 428) on [type='submit']
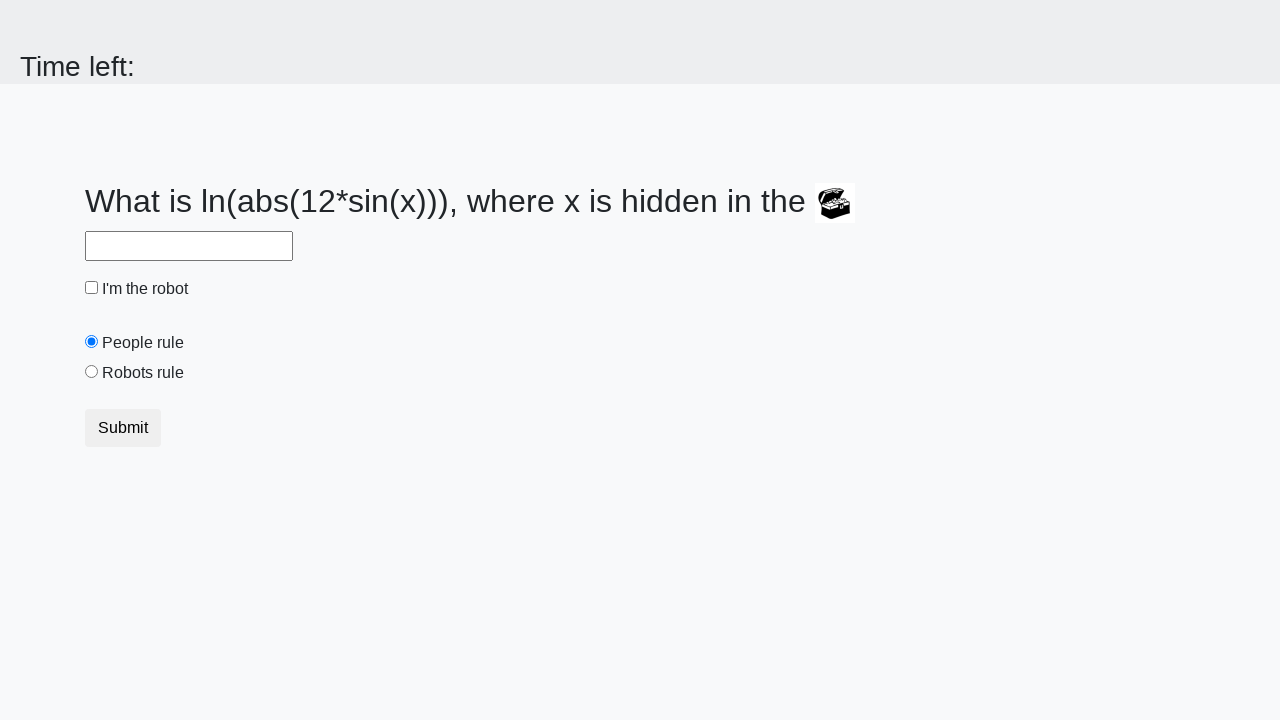

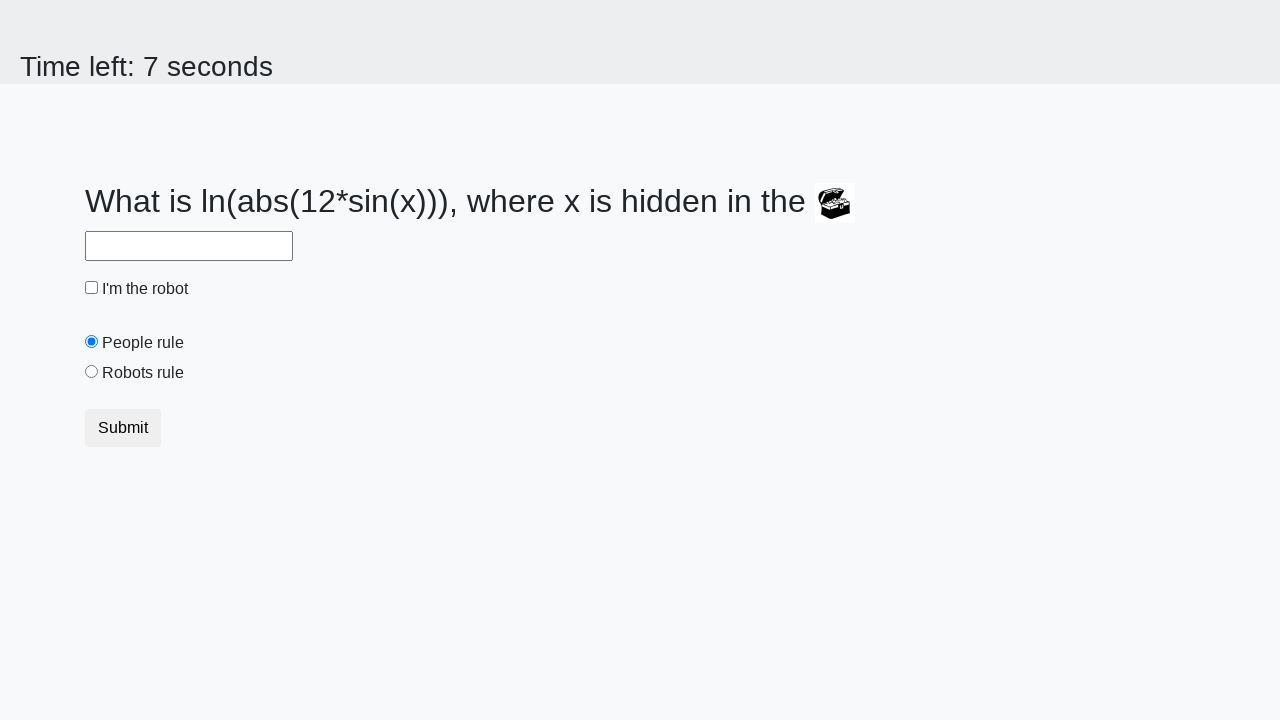